Opens the Add New Record modal and fills out a complete employee record with first name, last name, email, age, salary, and department

Starting URL: https://demoqa.com/webtables

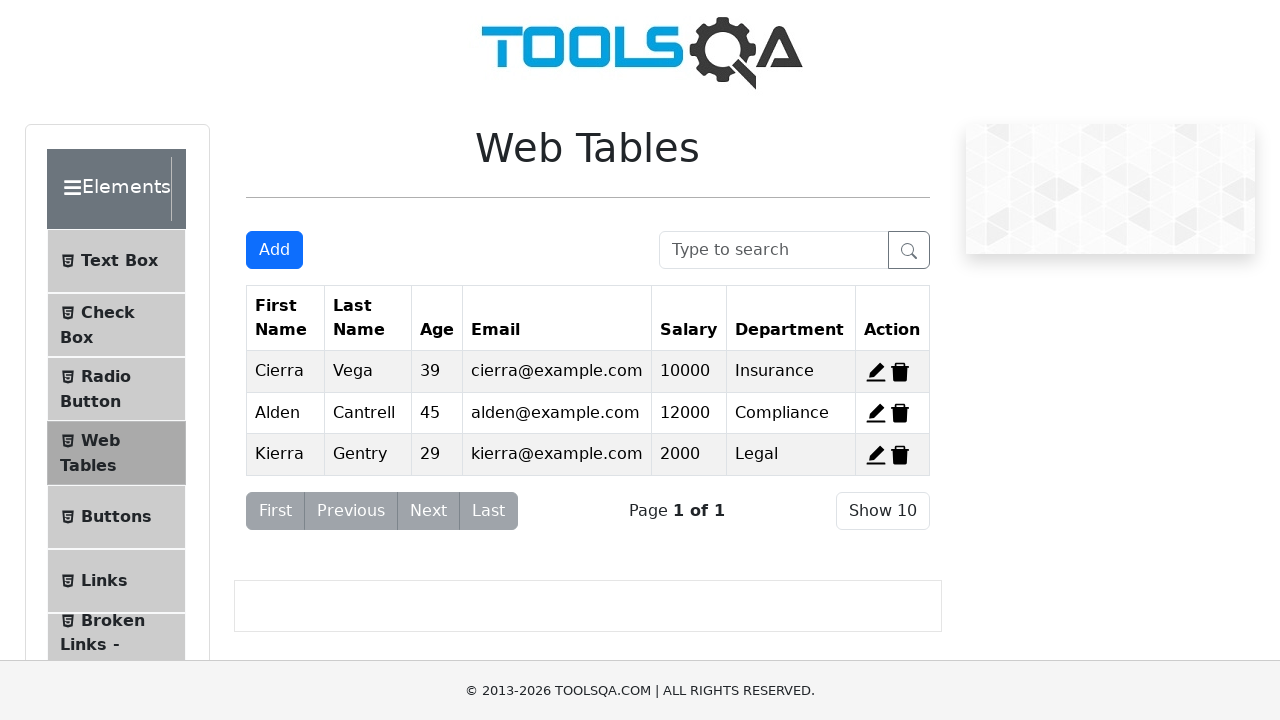

Clicked Add New Record button to open modal at (274, 250) on #addNewRecordButton
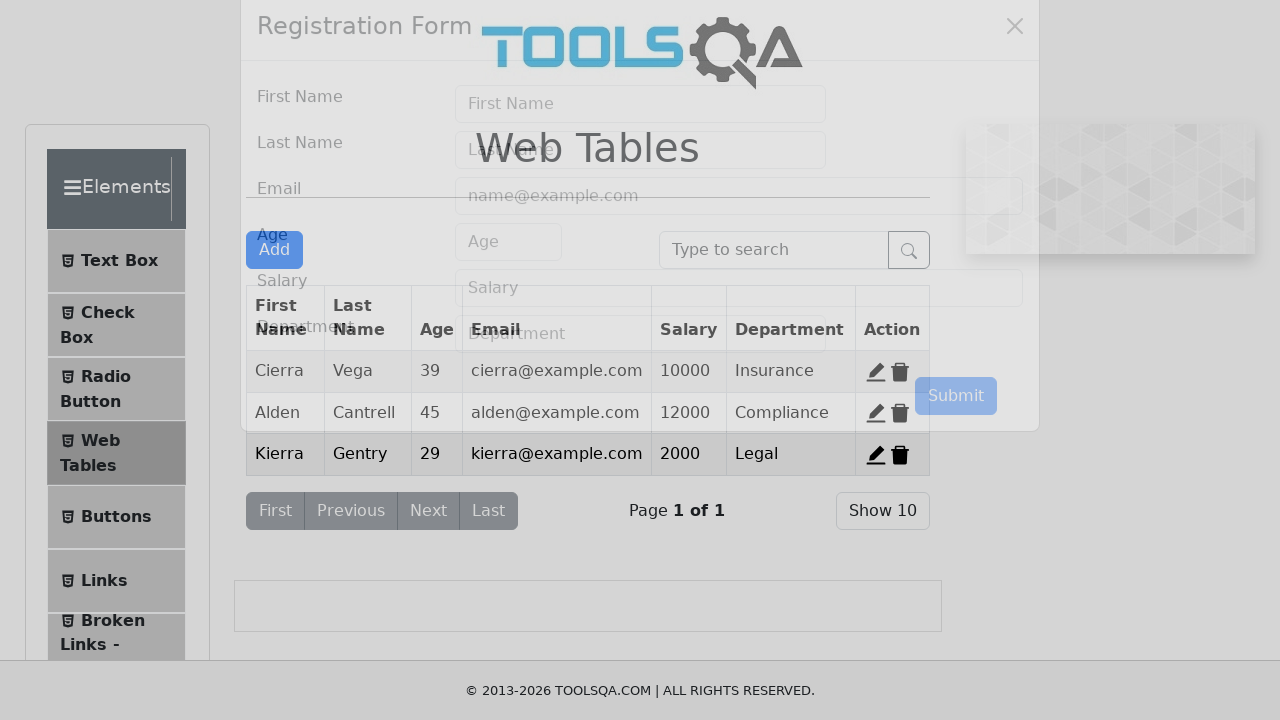

Clicked first name field at (640, 141) on #firstName
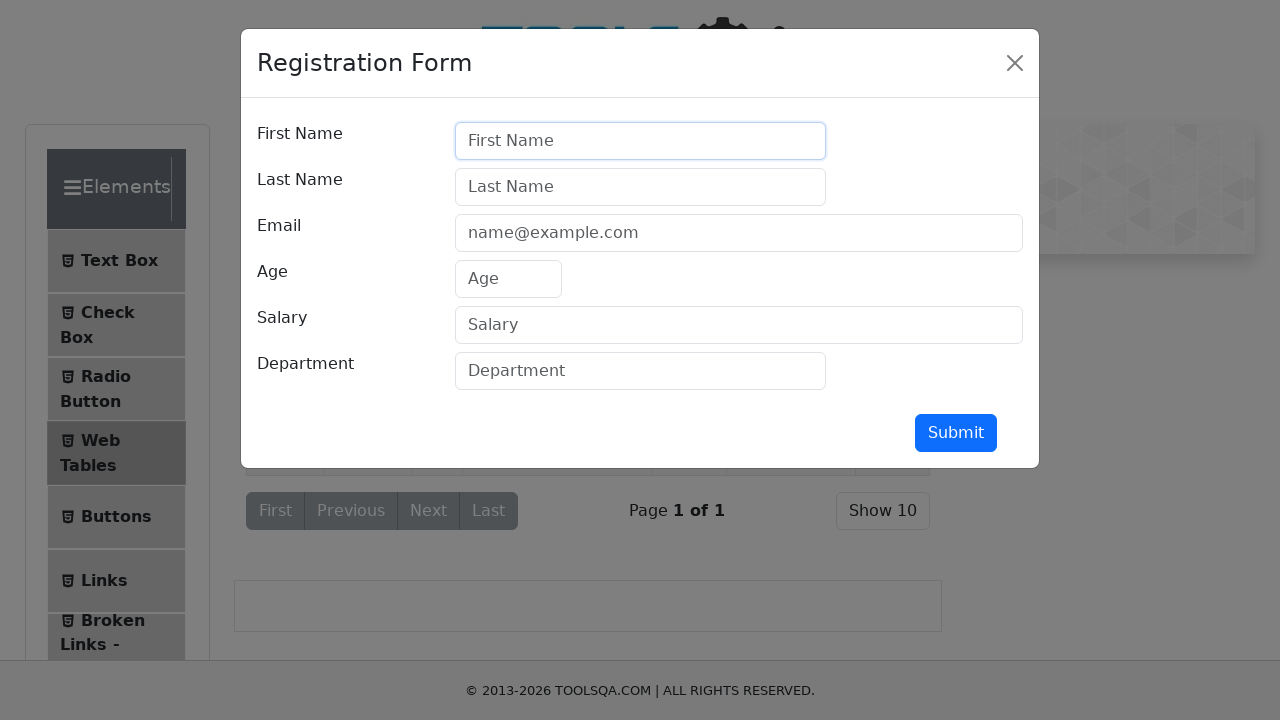

Filled first name with 'Eliz' on #firstName
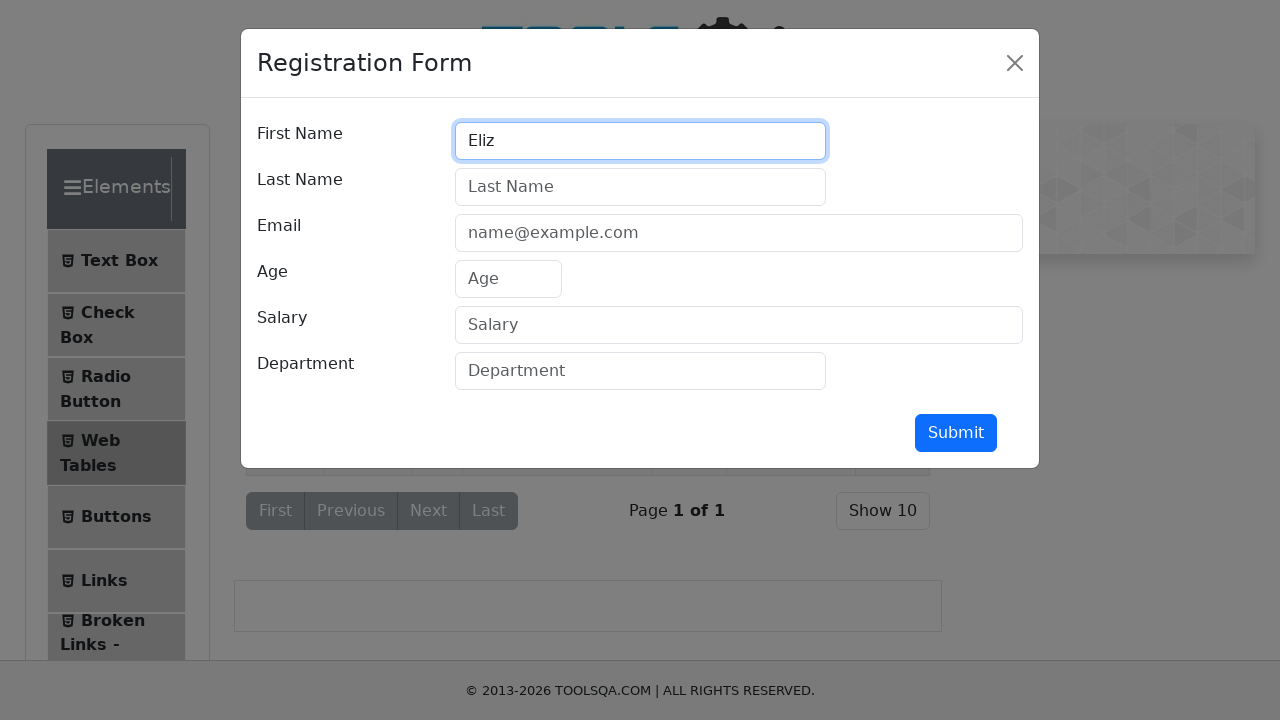

Clicked last name field at (640, 187) on #lastName
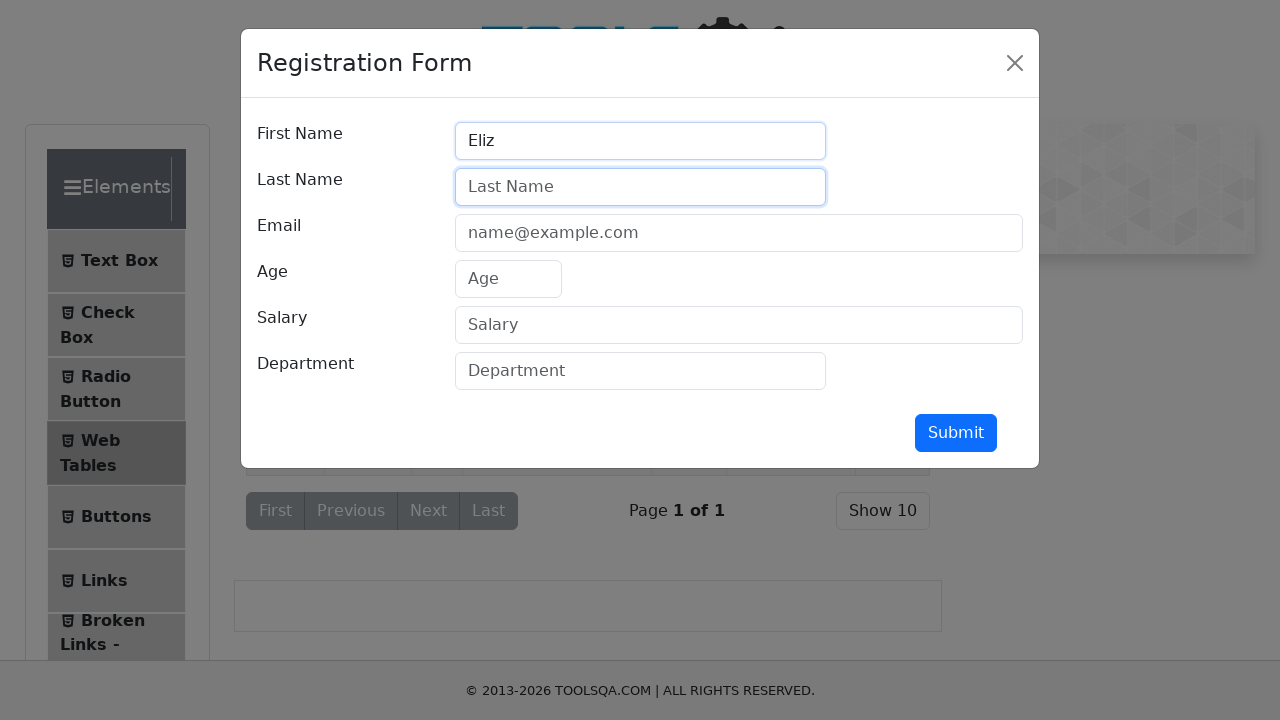

Filled last name with 'Curtnazar' on #lastName
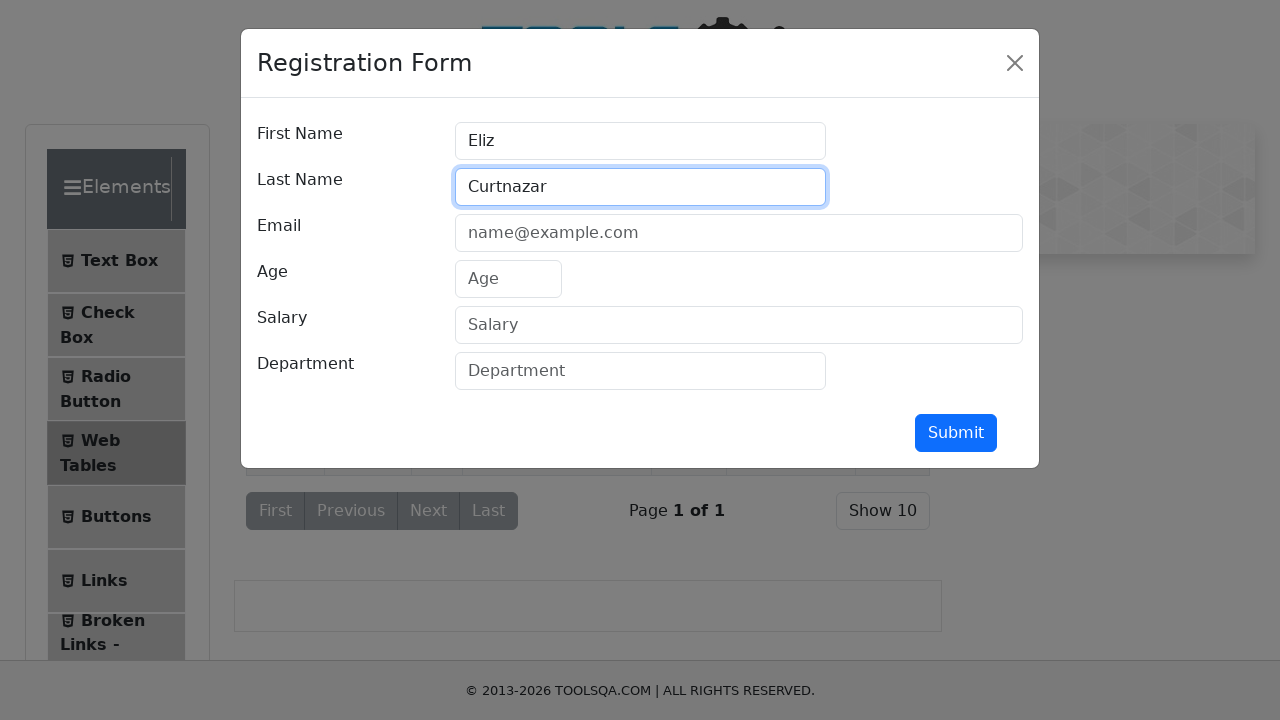

Clicked email field at (739, 233) on #userEmail
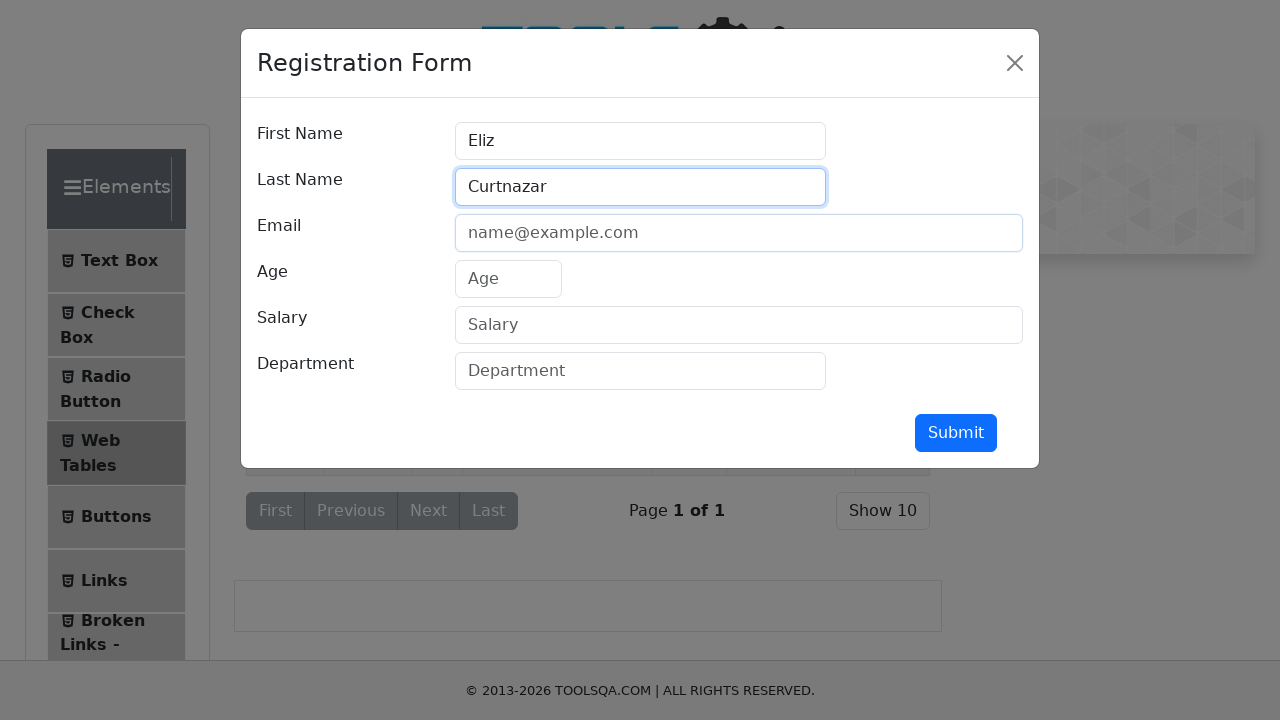

Filled email with 'eliz_rts_91@hotmail.com' on #userEmail
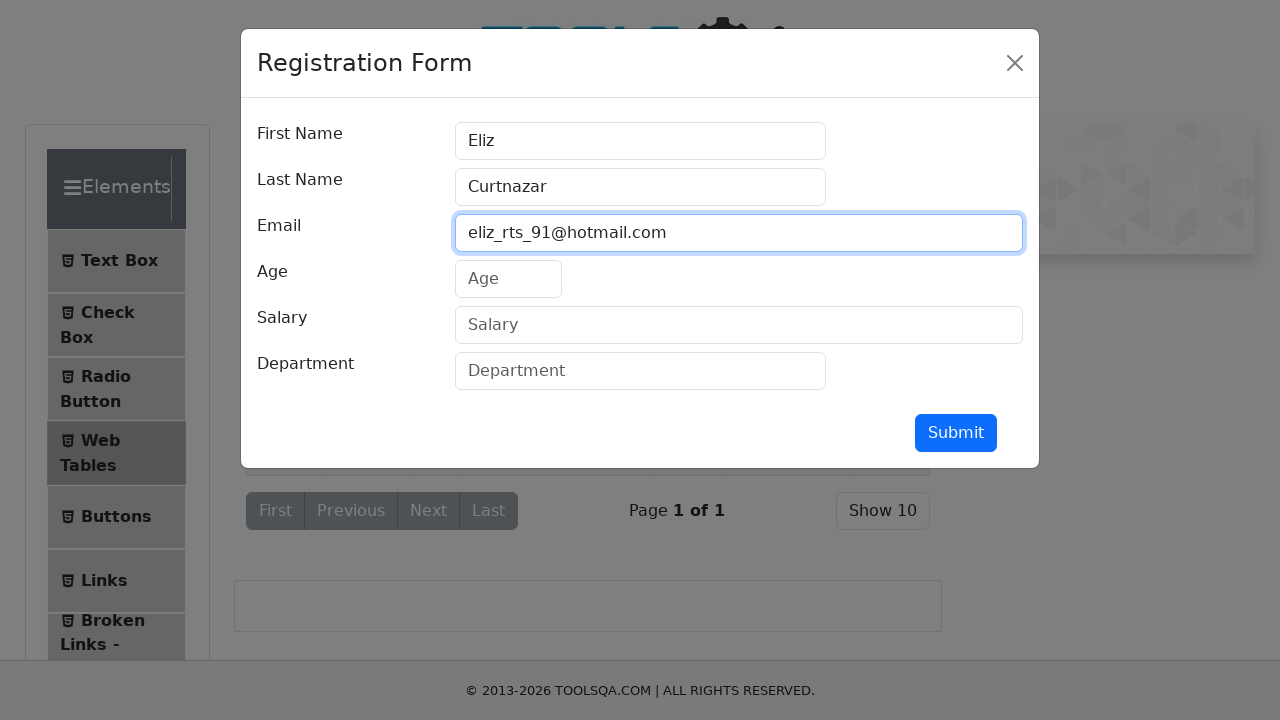

Clicked age field at (508, 279) on #age
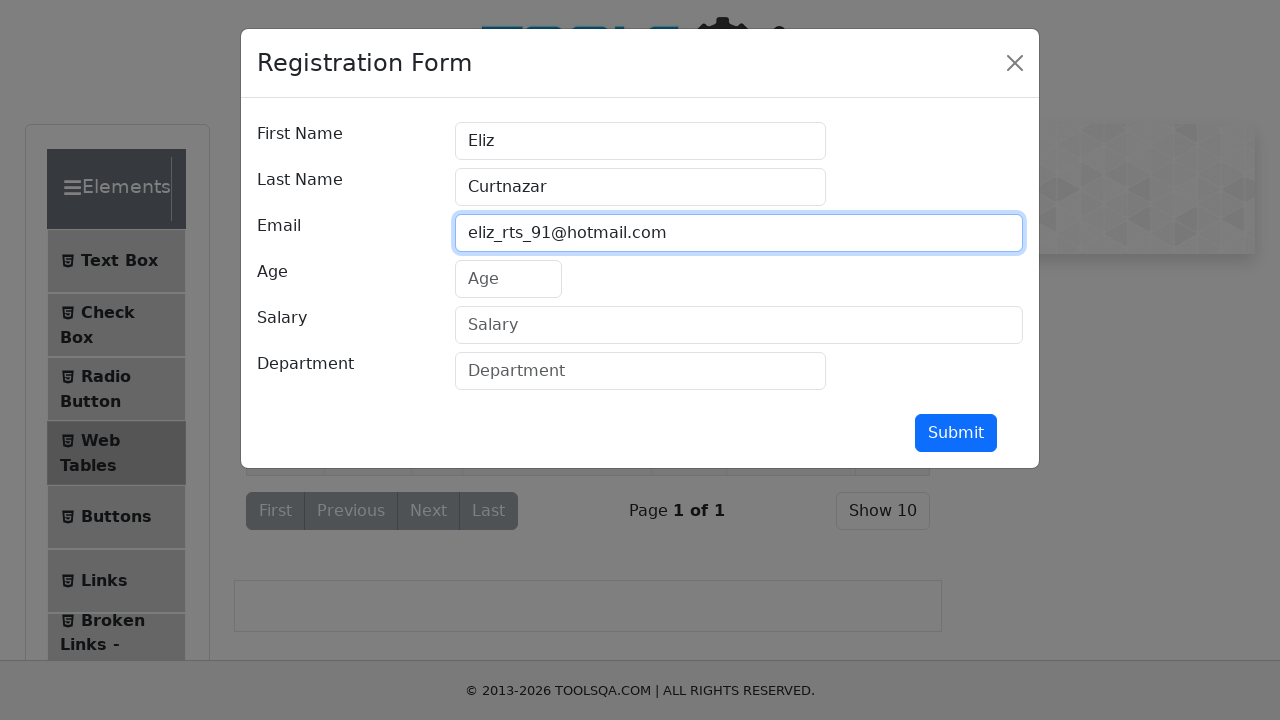

Filled age with '31' on #age
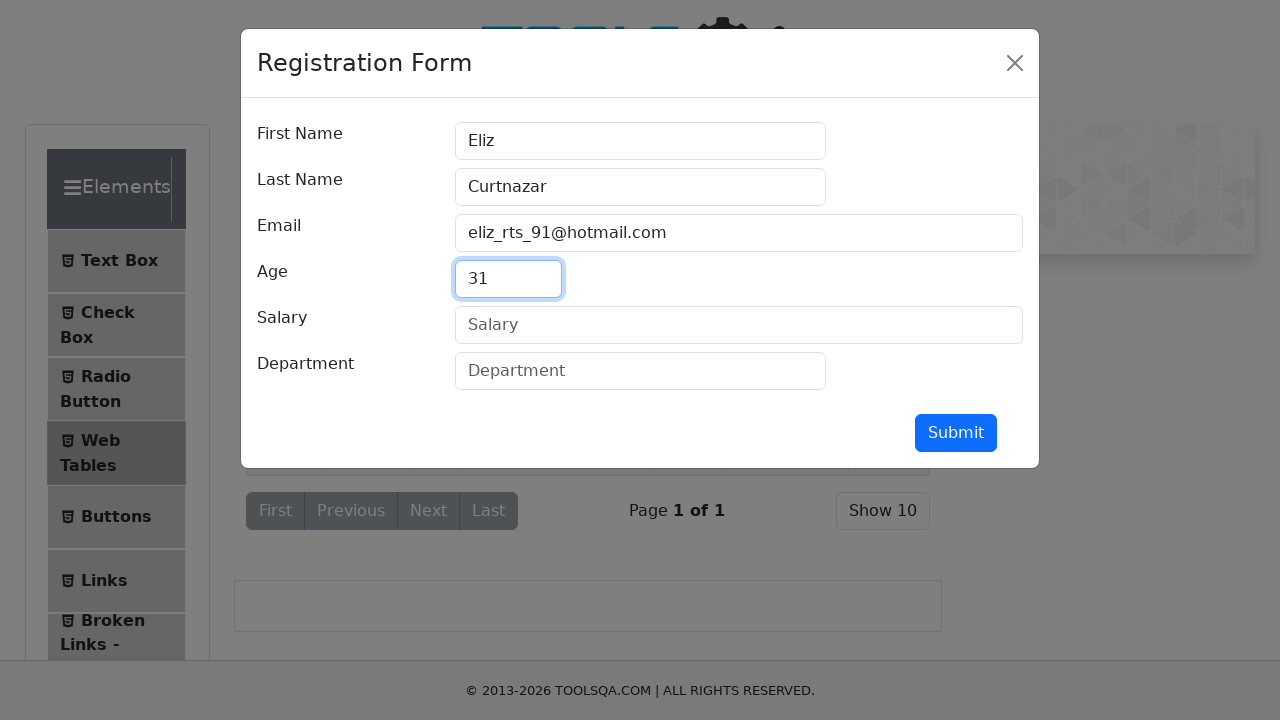

Clicked salary field at (739, 325) on #salary
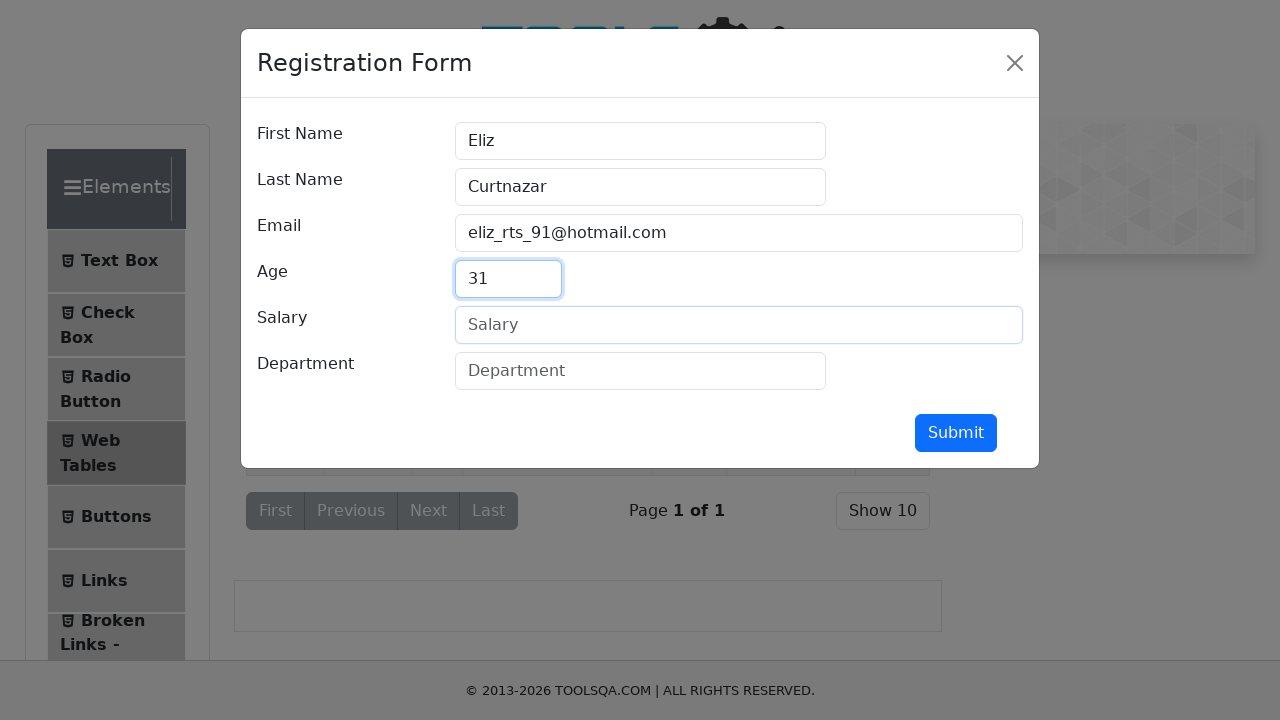

Filled salary with '1800' on #salary
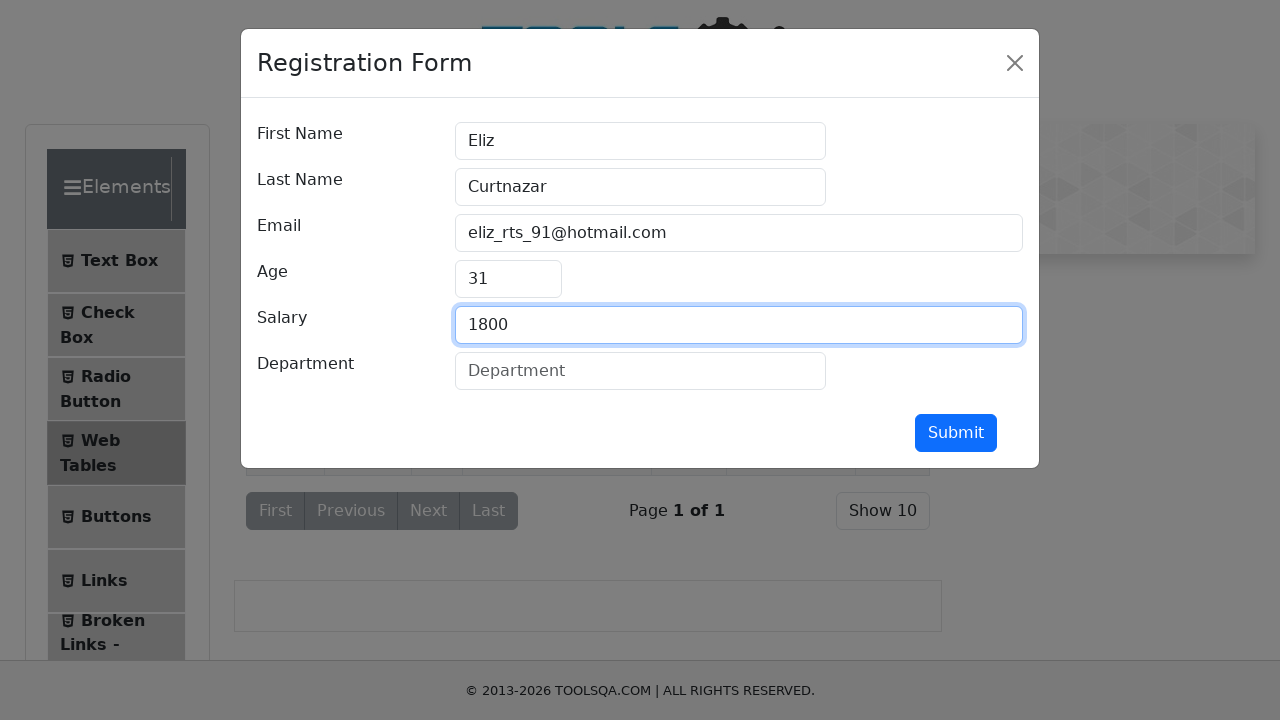

Clicked department field at (640, 371) on #department
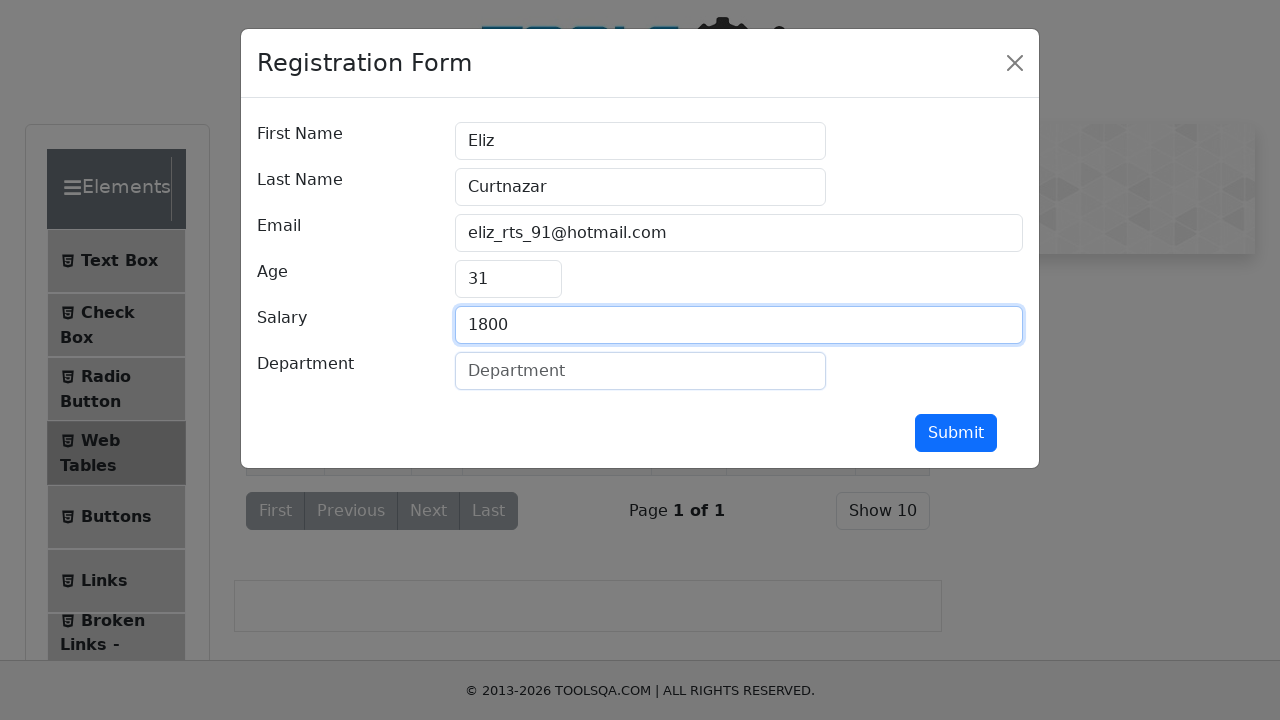

Filled department with 'Marketing' on #department
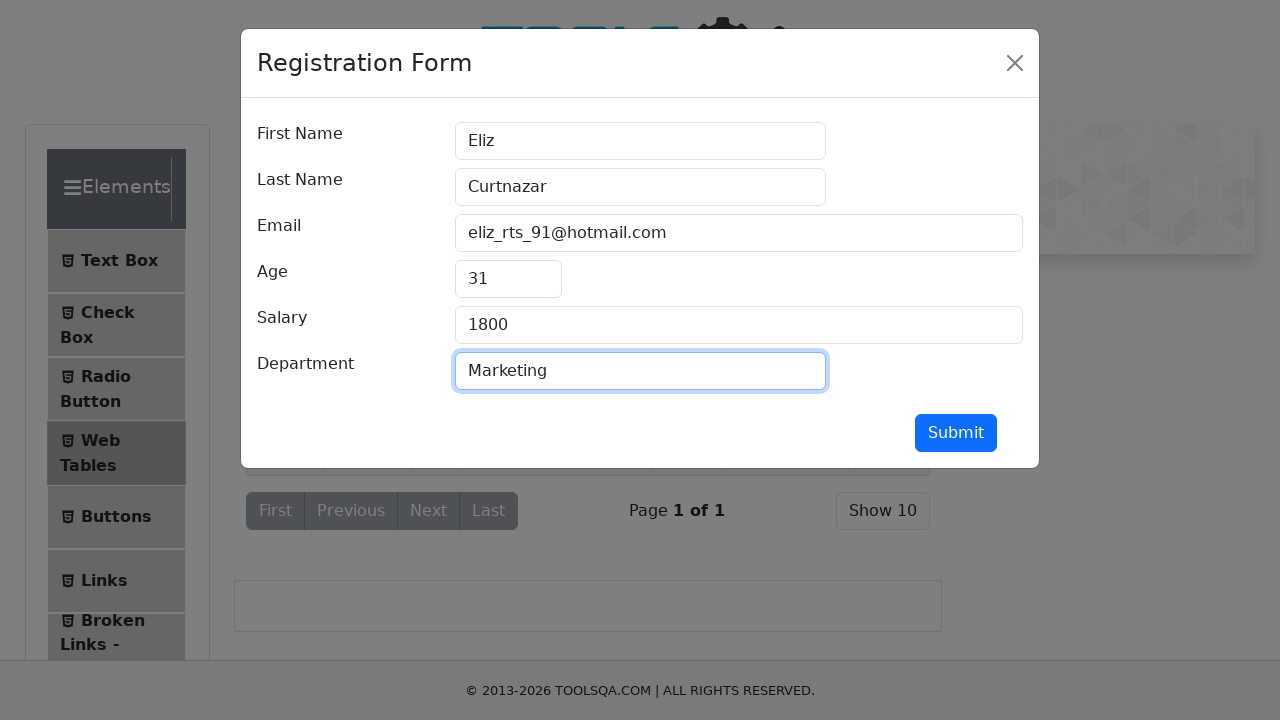

Clicked submit button to complete employee record creation at (956, 433) on #submit
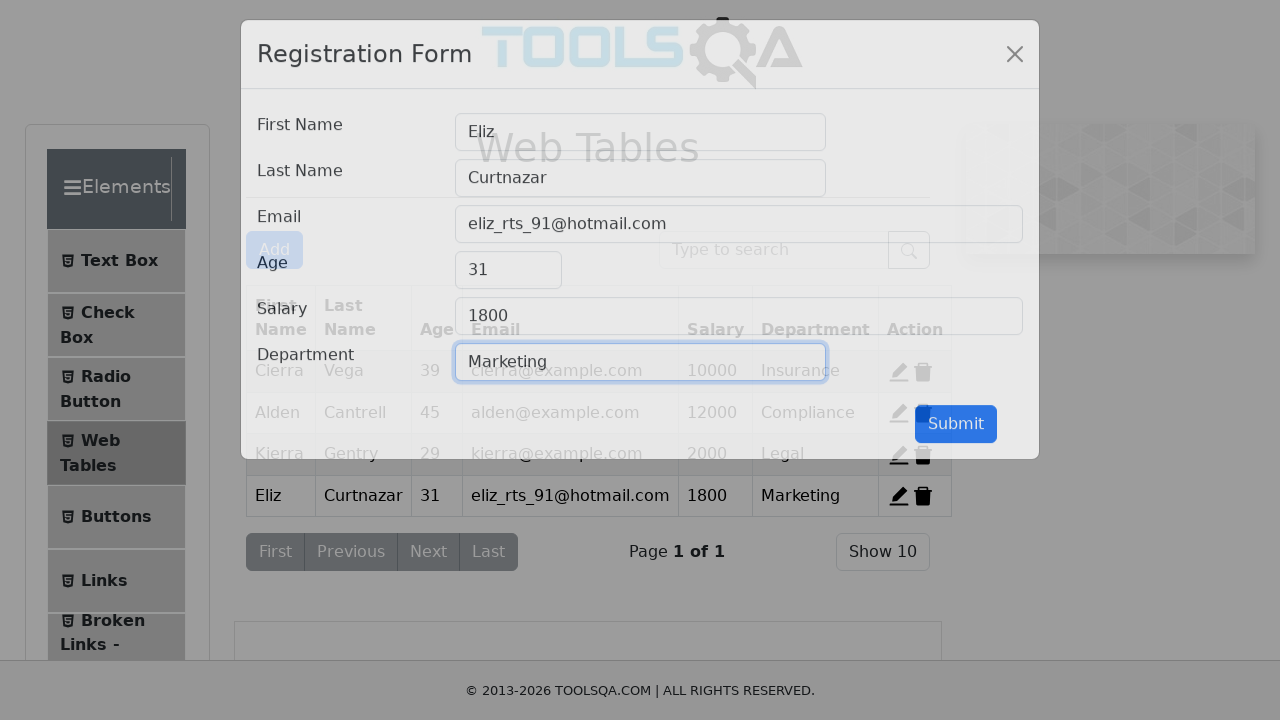

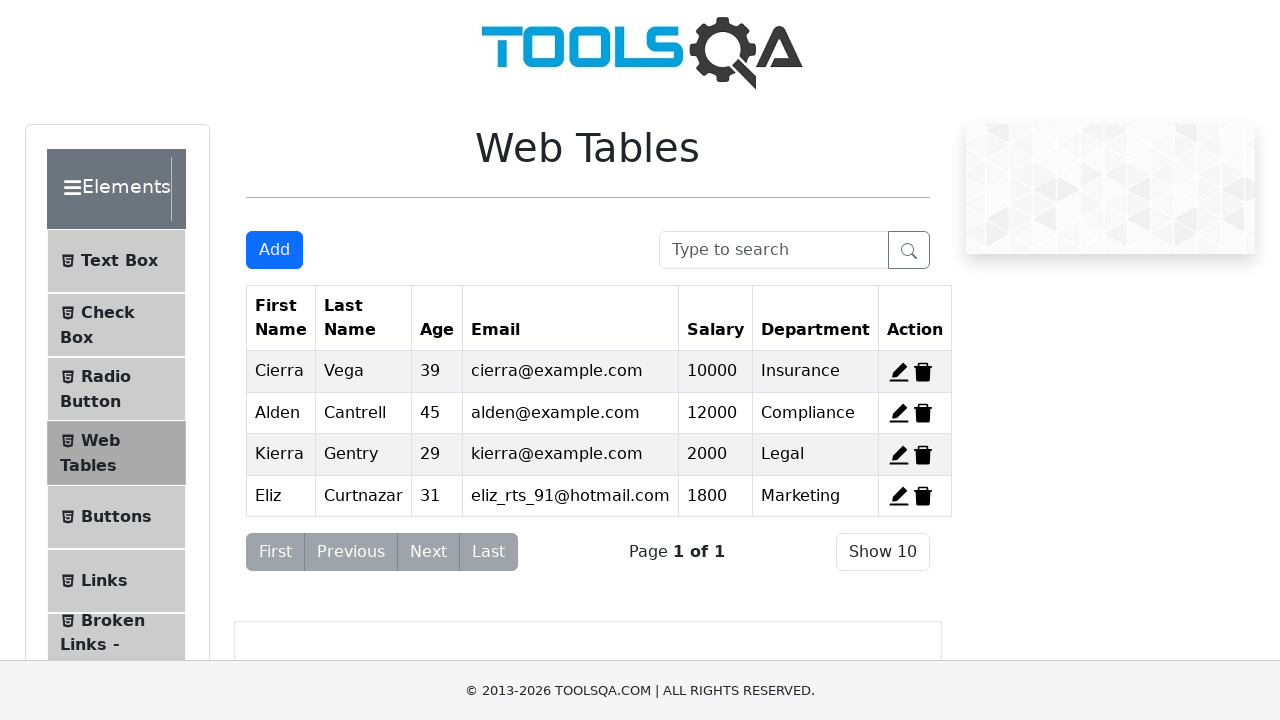